Tests custom dropdown selection on React Semantic UI demo by selecting "Aland Islands" and then "Benin" from a searchable country dropdown, verifying each selection

Starting URL: https://react.semantic-ui.com/maximize/dropdown-example-search-selection/

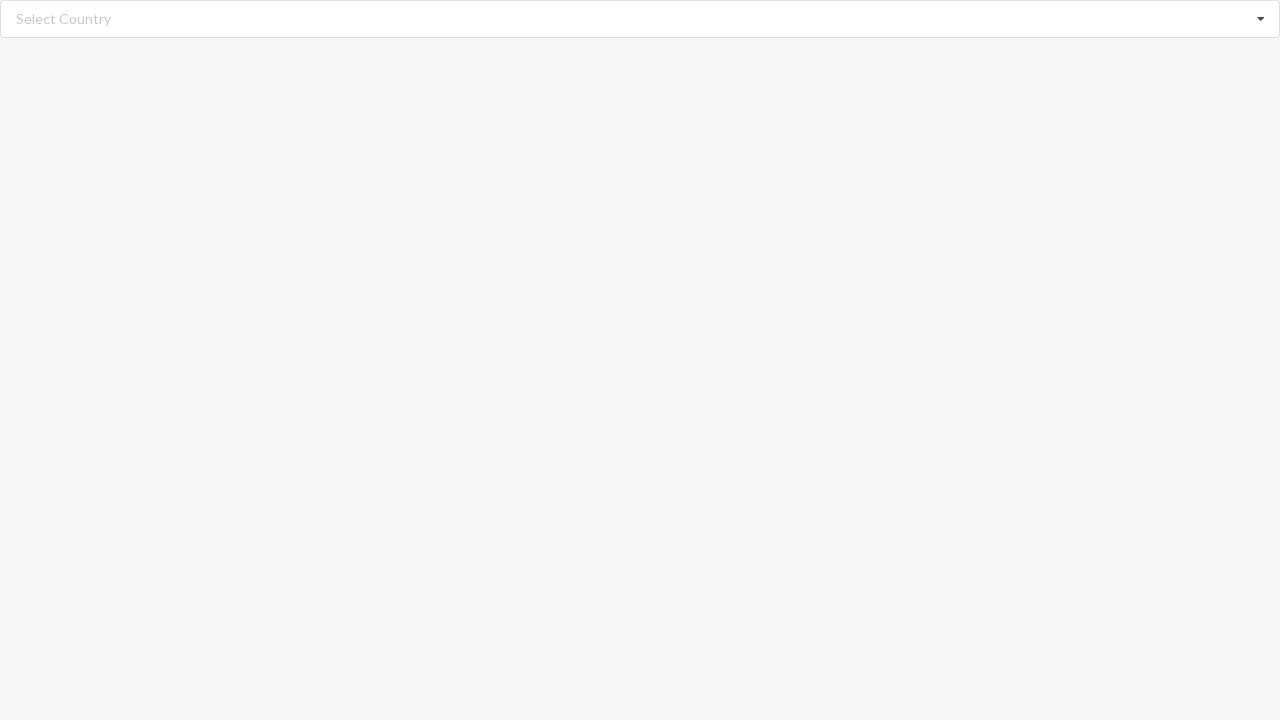

Clicked dropdown icon to open country selection menu at (1261, 19) on xpath=//i[@class='dropdown icon']
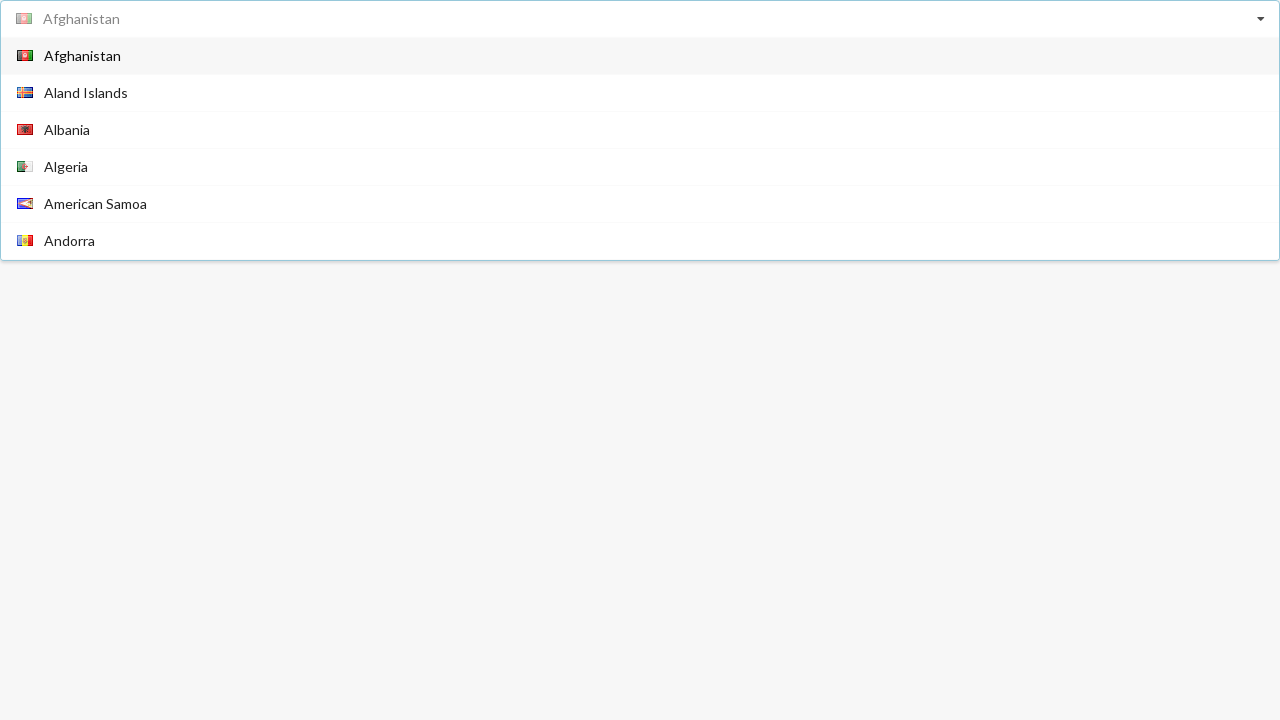

Dropdown items appeared and are ready for selection
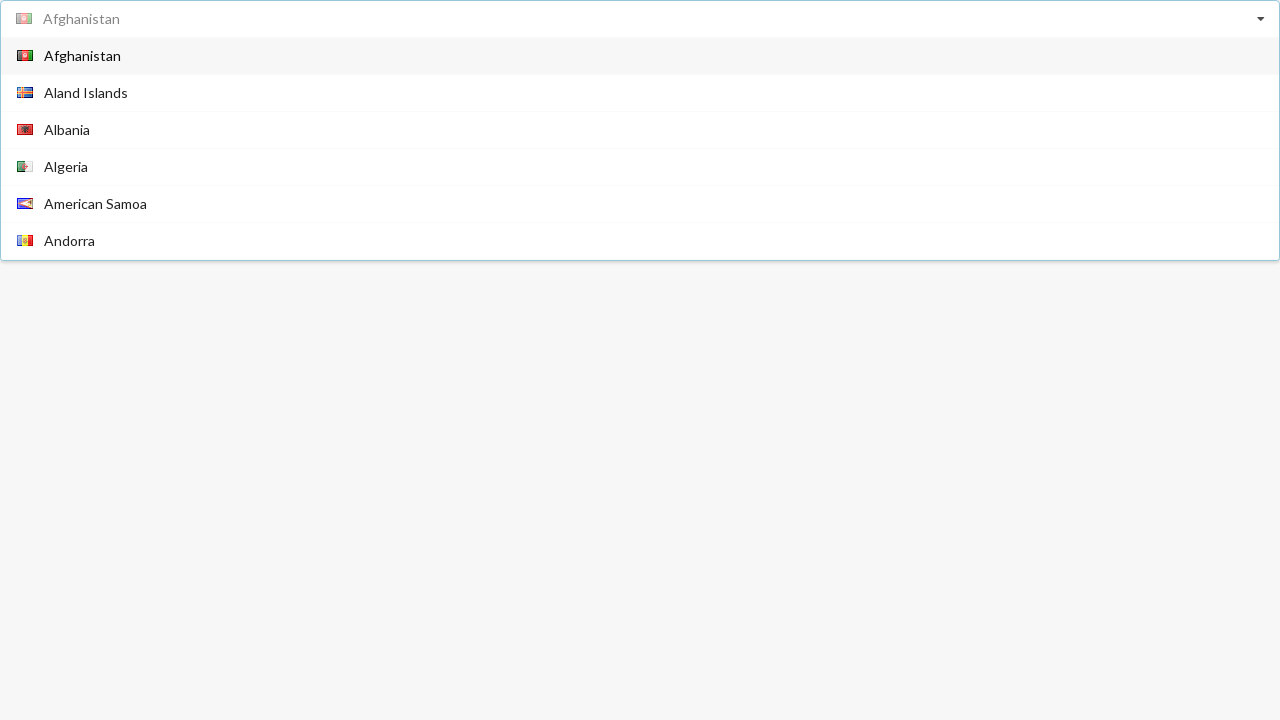

Selected 'Aland Islands' from the dropdown at (86, 92) on xpath=//div[contains(@class,'item')]/span[@class='text' and text()='Aland Island
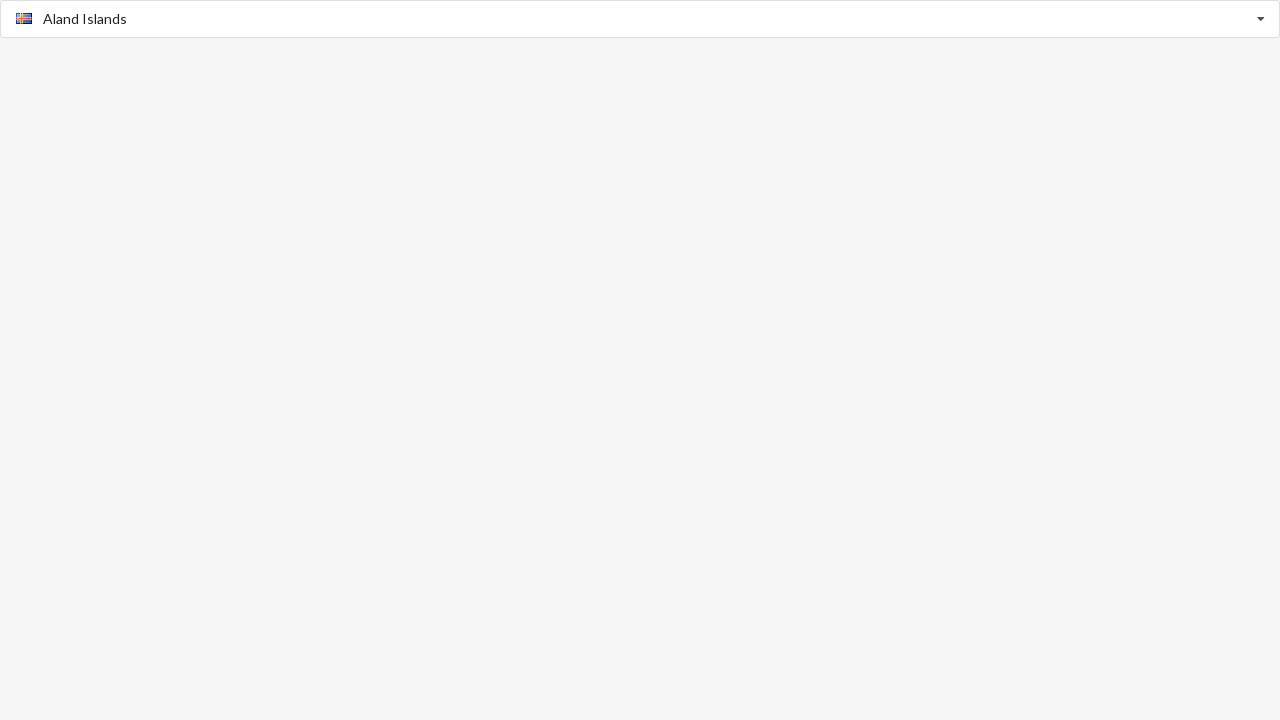

Verified 'Aland Islands' is now displayed as the selected value
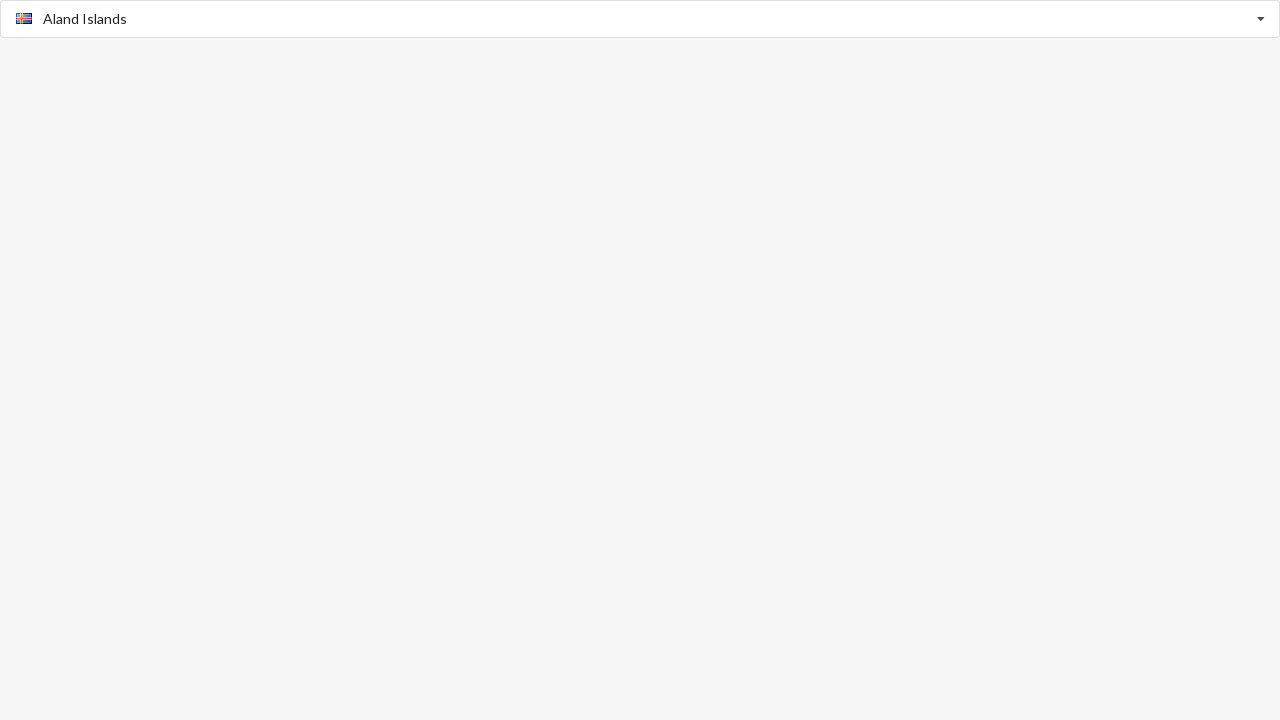

Clicked dropdown icon again to open country selection menu at (1261, 19) on xpath=//i[@class='dropdown icon']
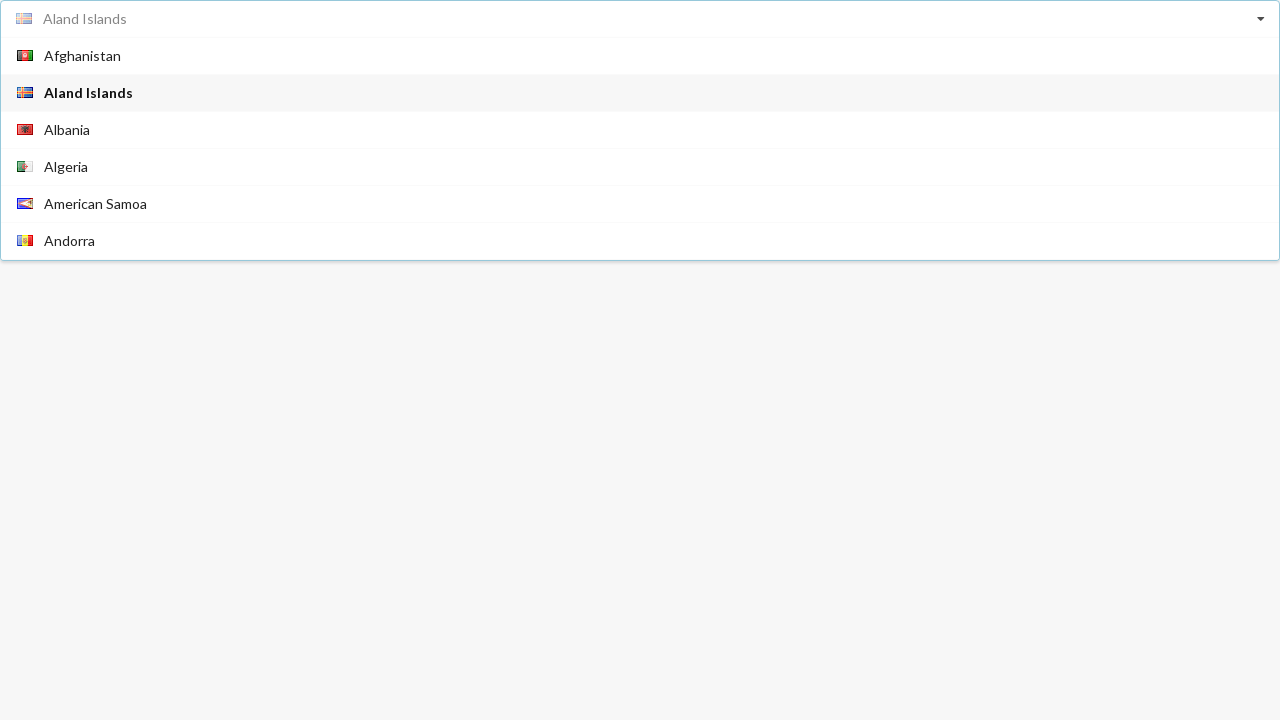

Dropdown items appeared again and are ready for selection
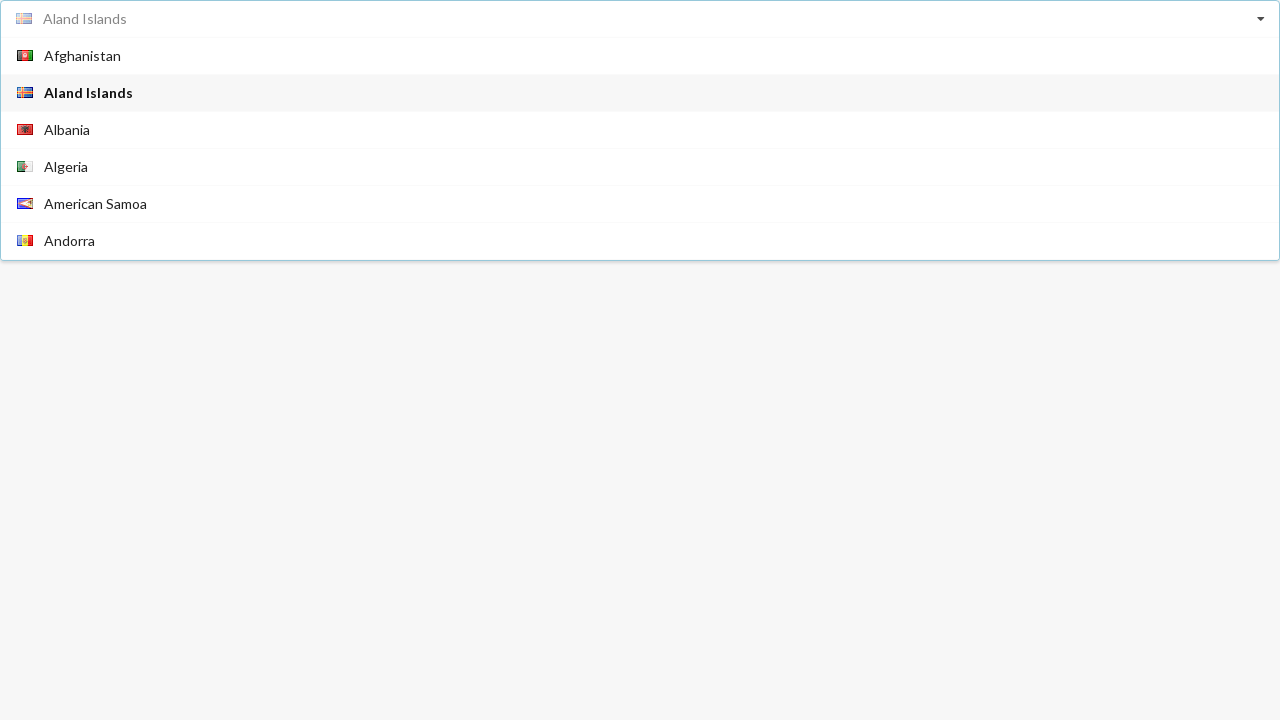

Selected 'Benin' from the dropdown at (62, 242) on xpath=//div[contains(@class,'item')]/span[@class='text' and text()='Benin']
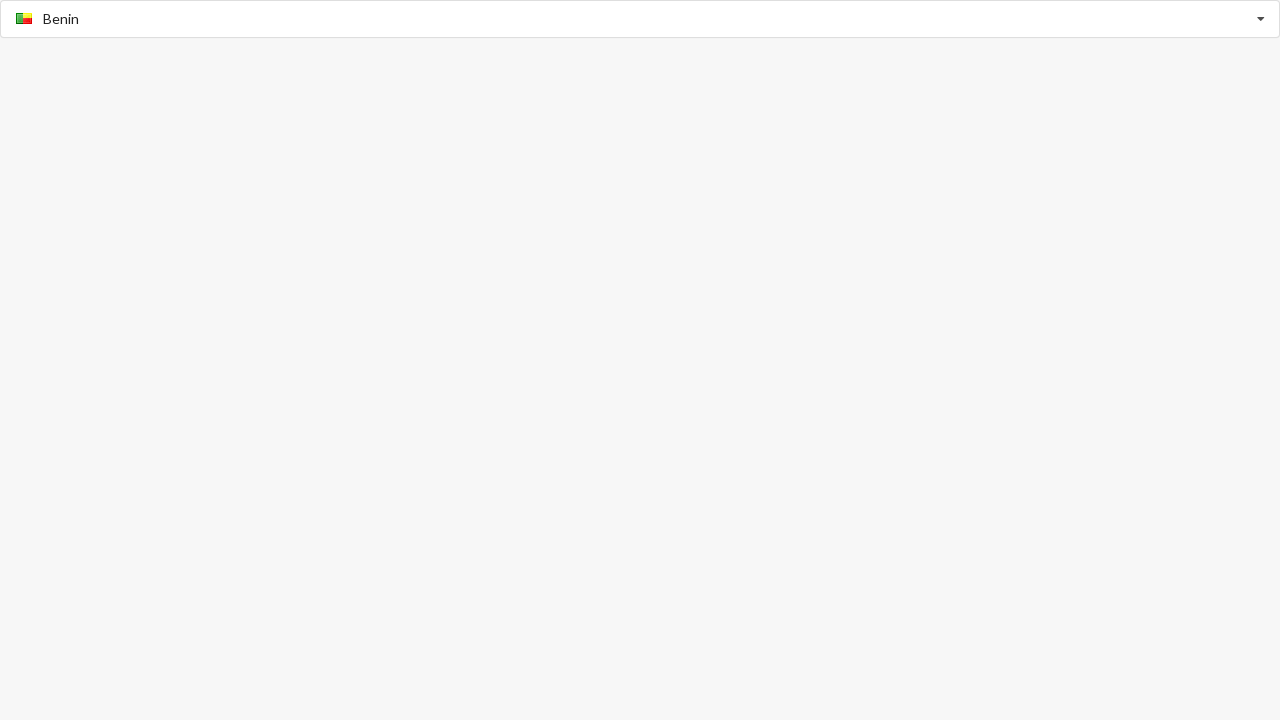

Verified 'Benin' is now displayed as the selected value
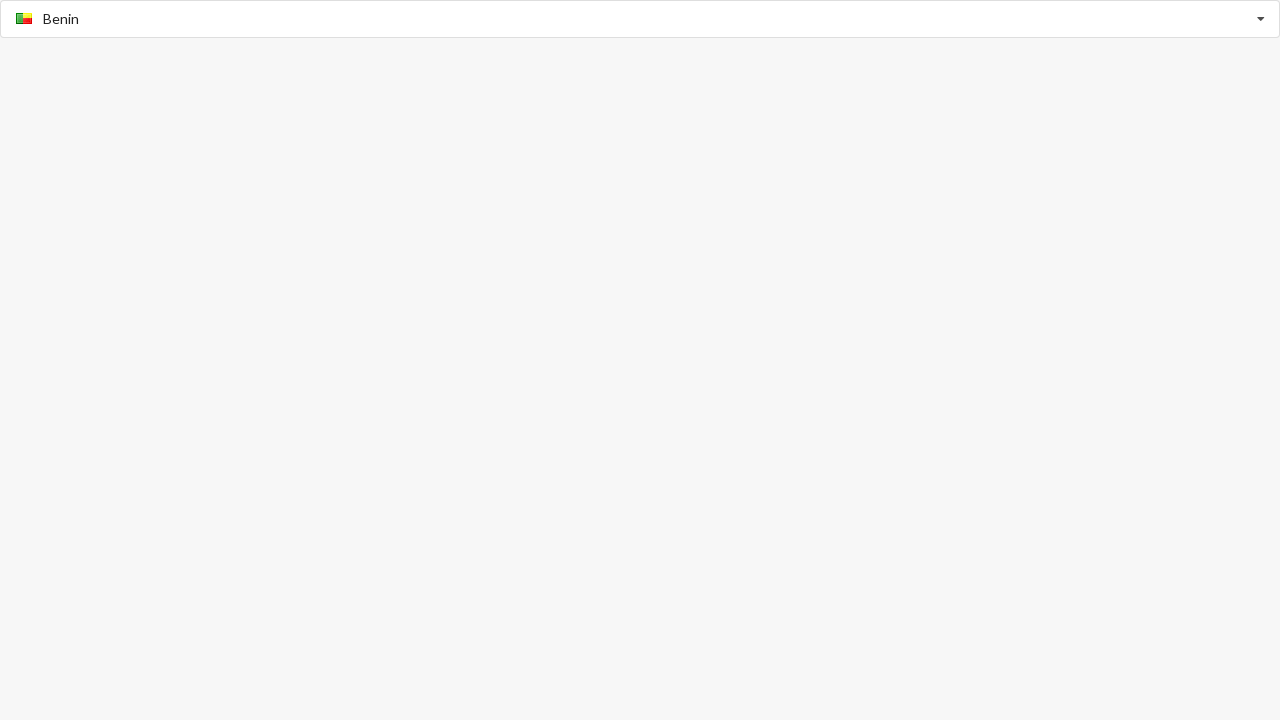

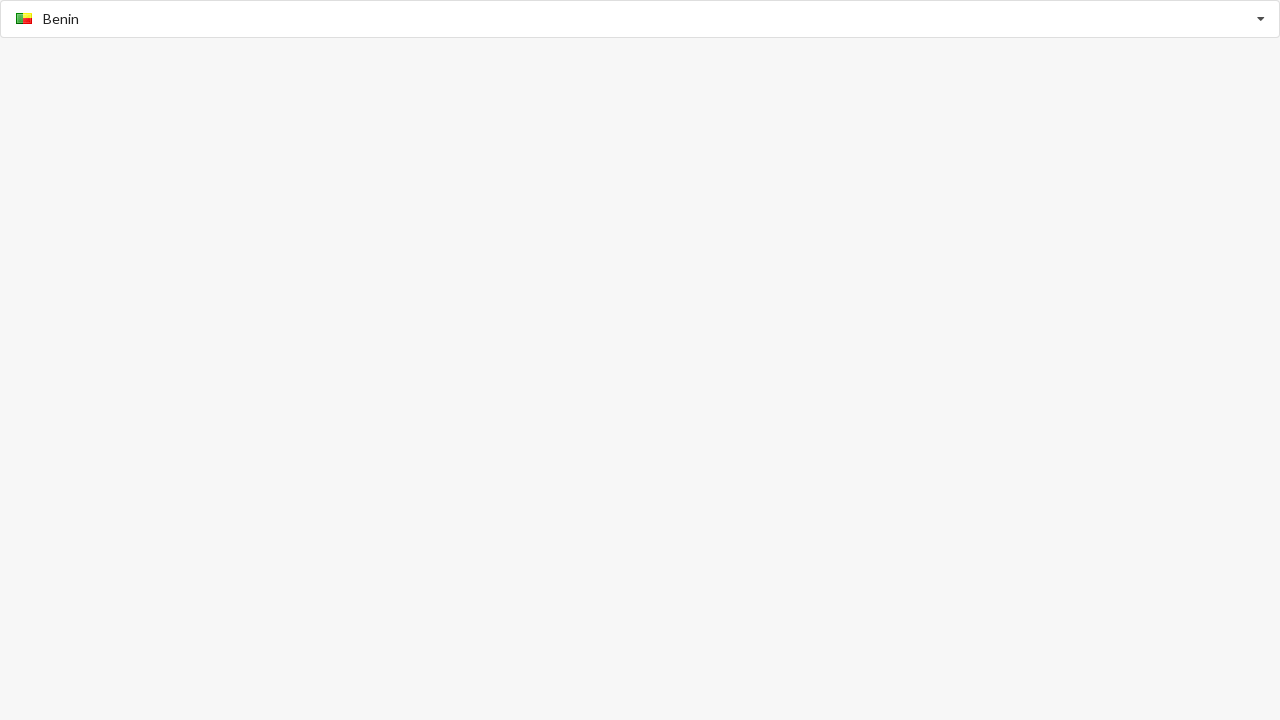